Tests tooltip on the number "1.10.32" in text by hovering over it and verifying tooltip appears.

Starting URL: https://demoqa.com/tool-tips

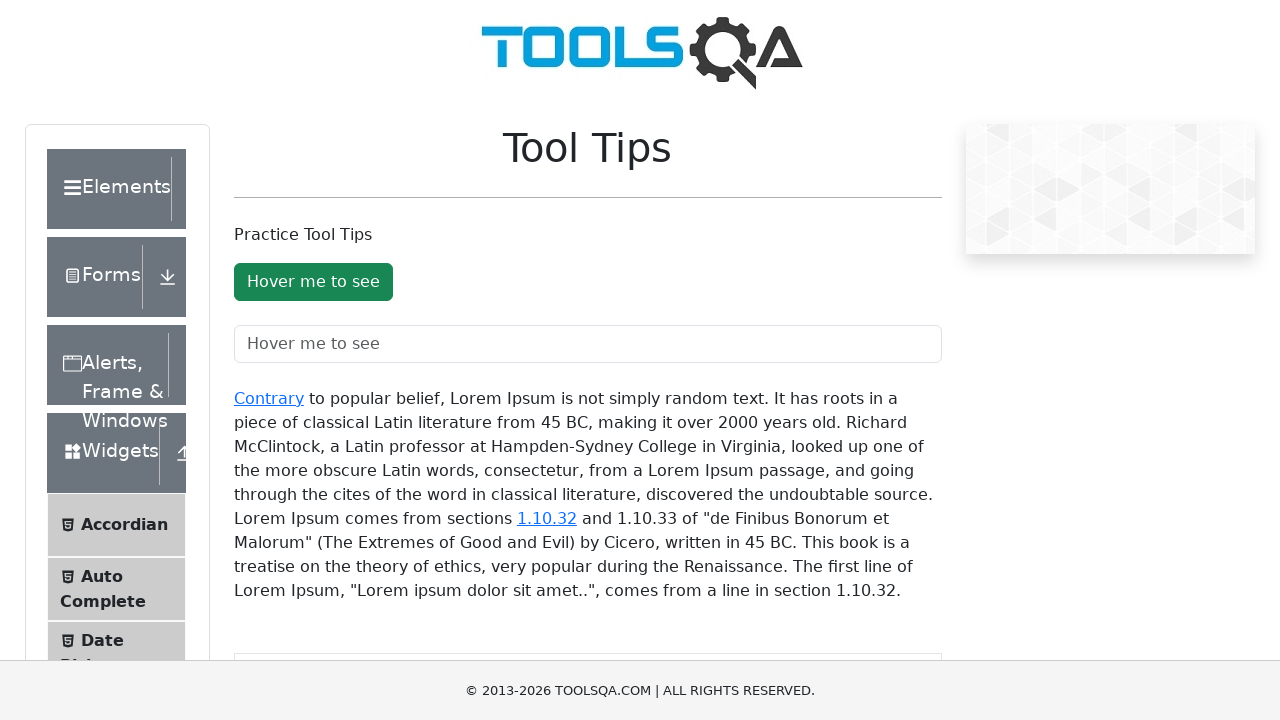

Hovered over the '1.10.32' number in the text at (547, 518) on xpath=//div[@id='texToolTopContainer']//a[text()='1.10.32']
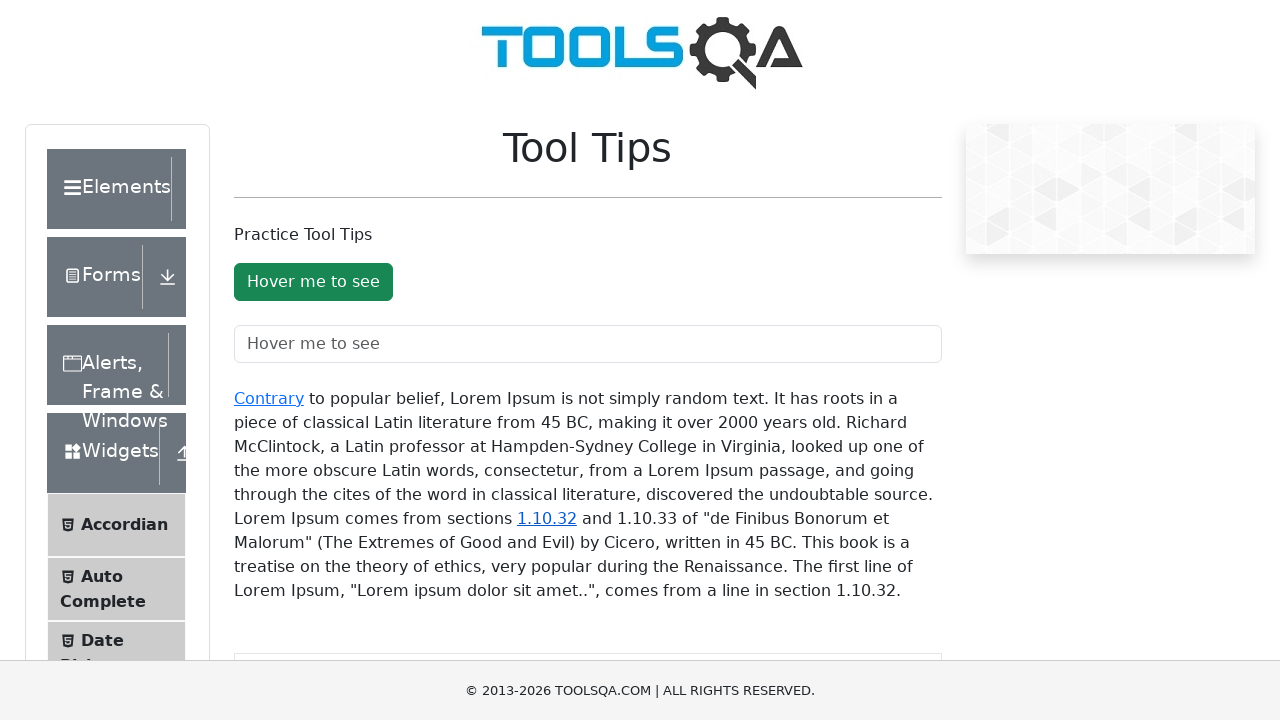

Tooltip appeared after hovering over '1.10.32'
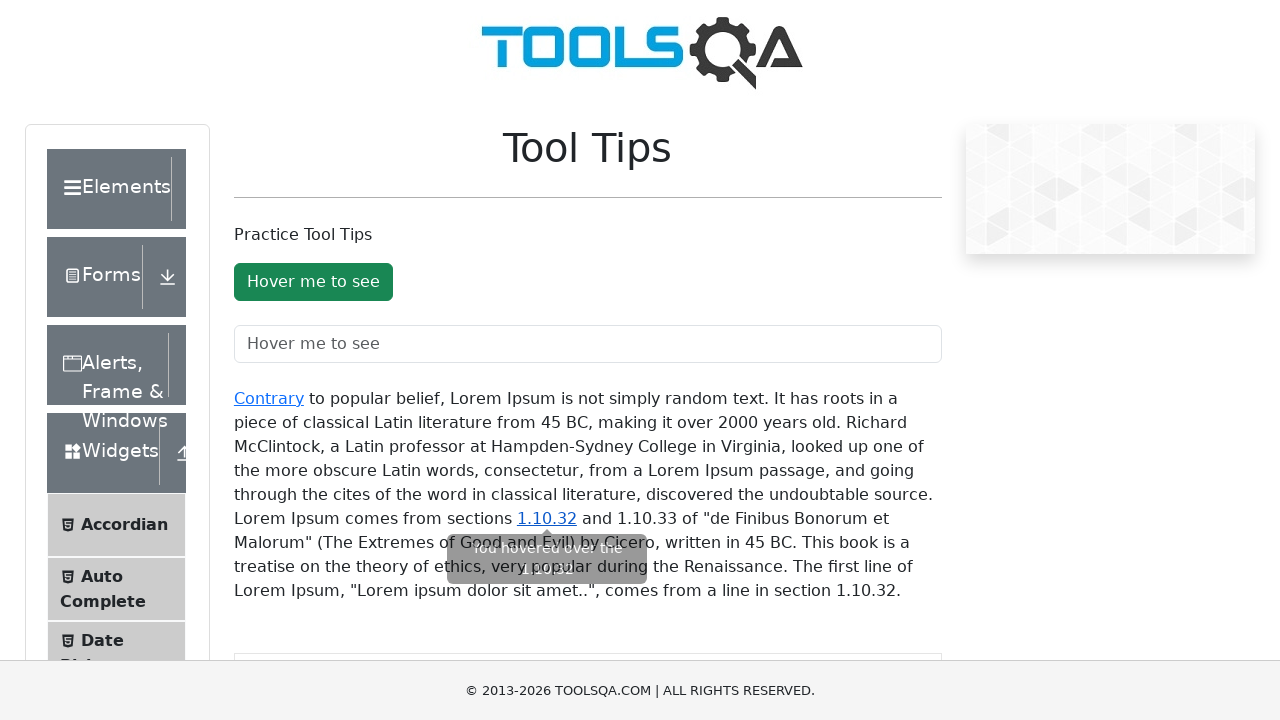

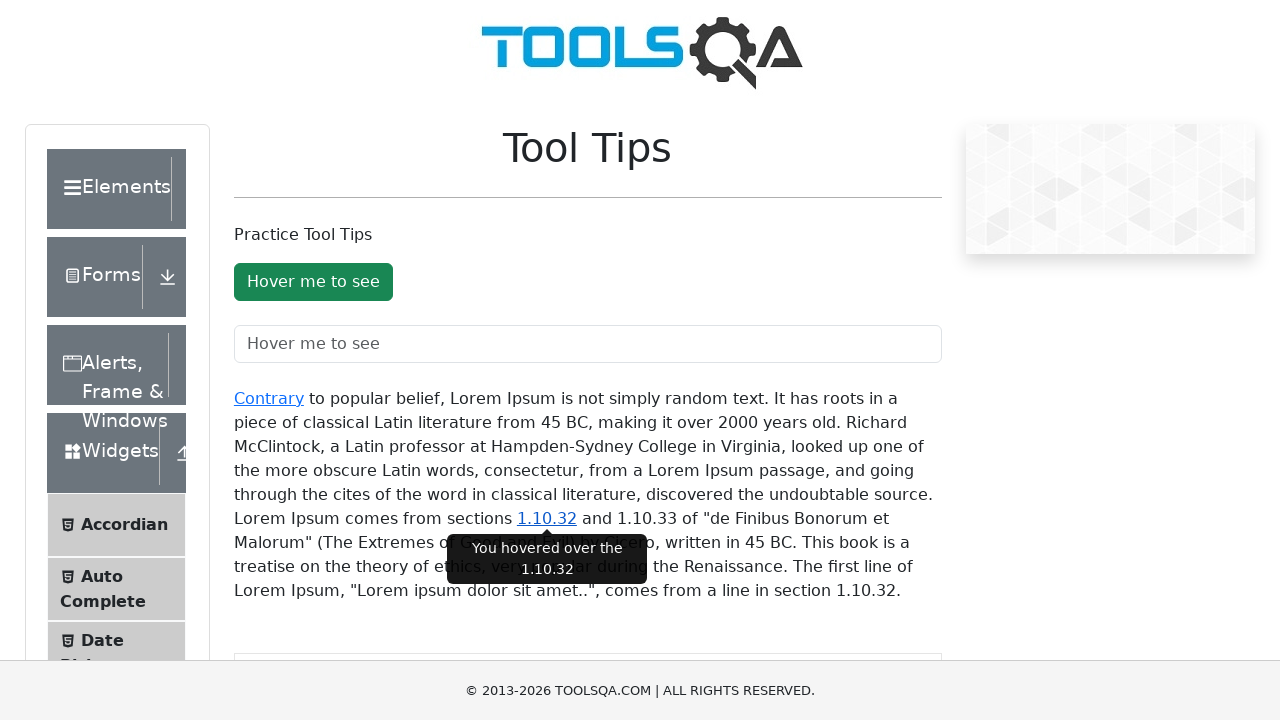